Tests registration form validation when all fields are left empty

Starting URL: https://alada.vn/tai-khoan/dang-ky.html

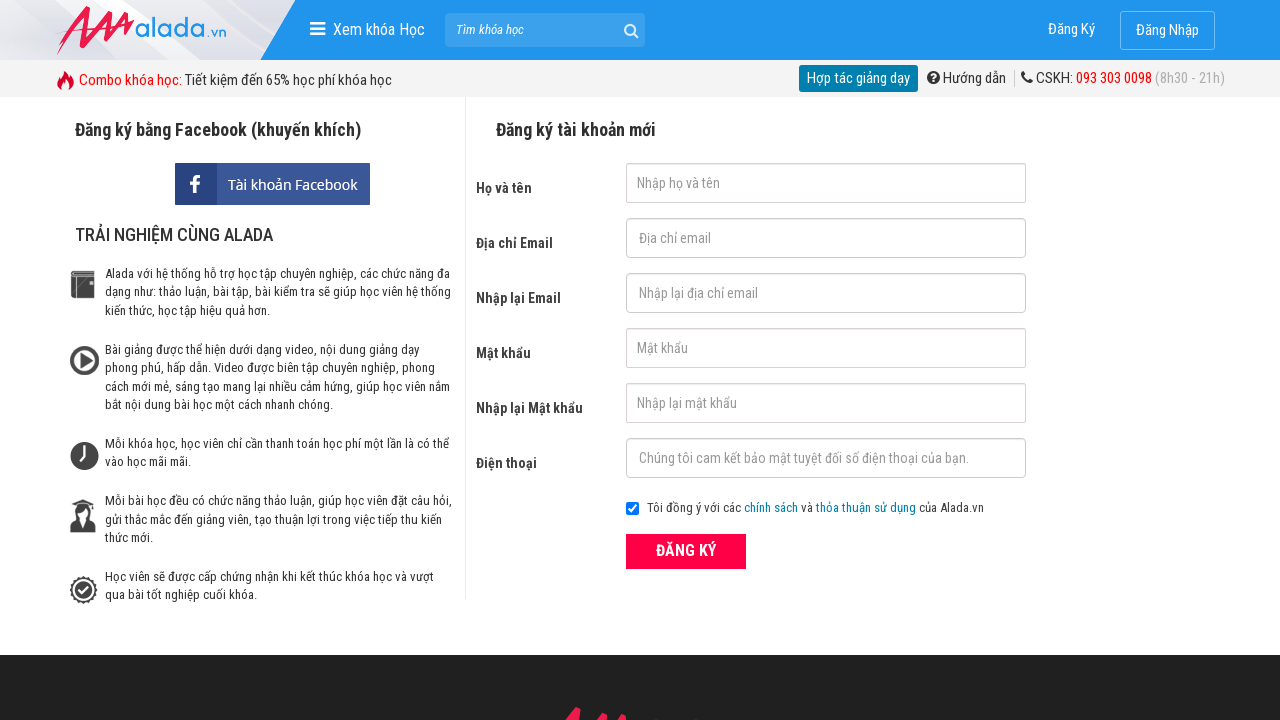

Navigated to registration page
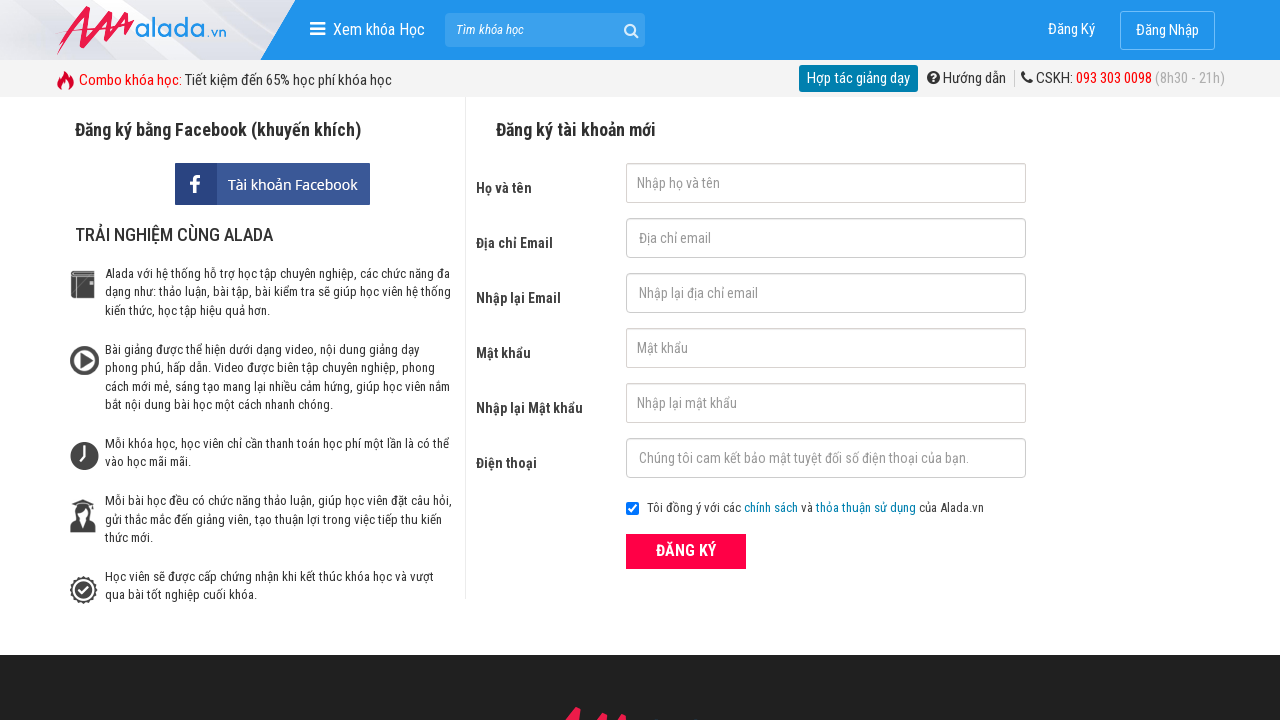

Cleared first name field on #txtFirstname
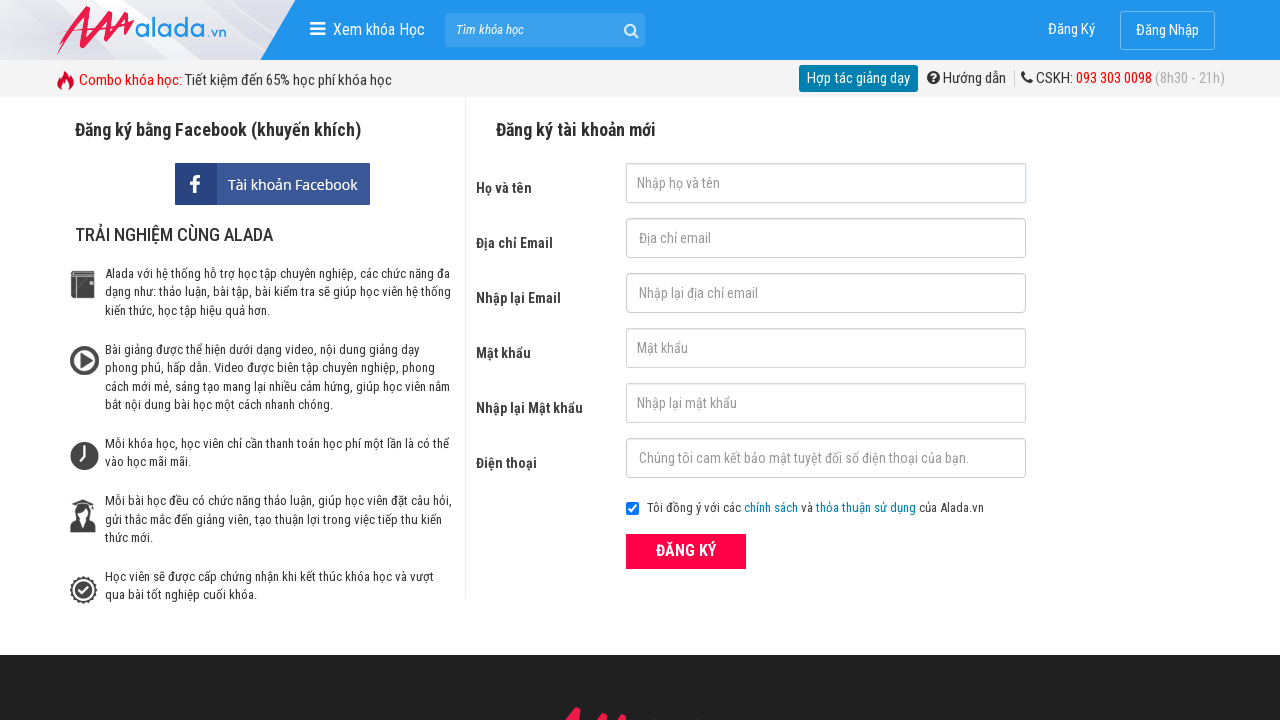

Cleared email field on #txtEmail
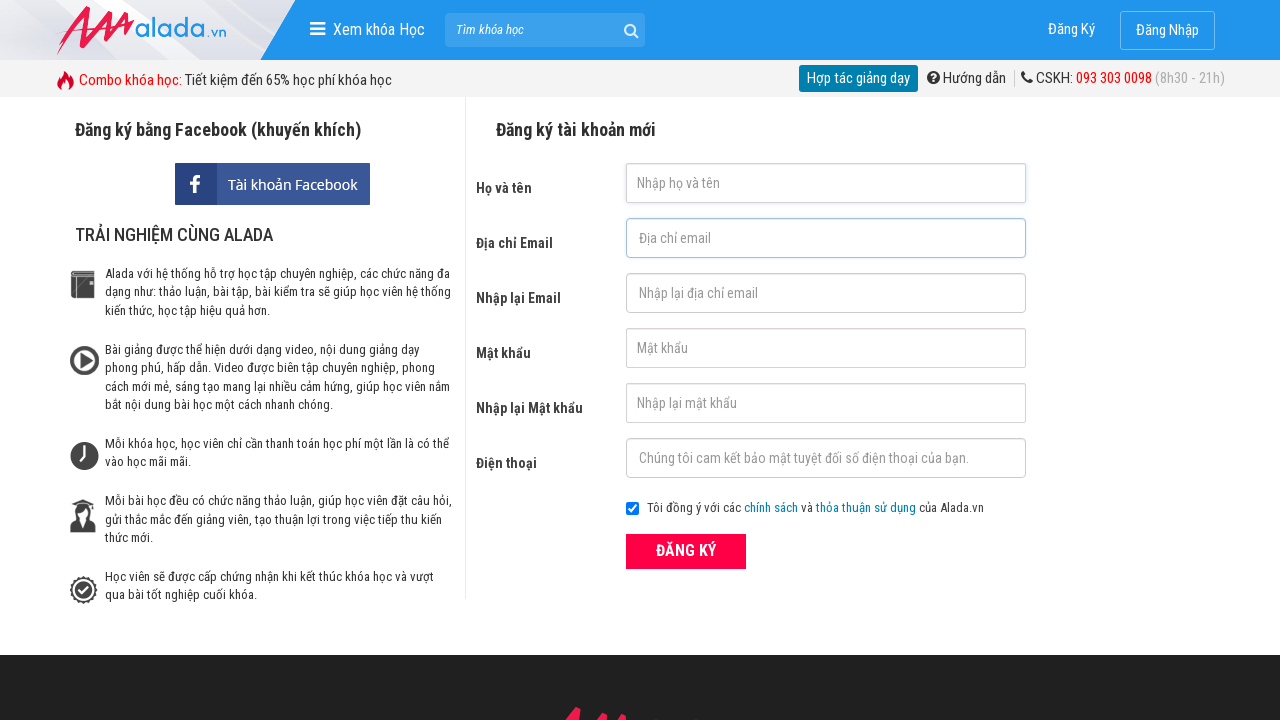

Cleared confirm email field on #txtCEmail
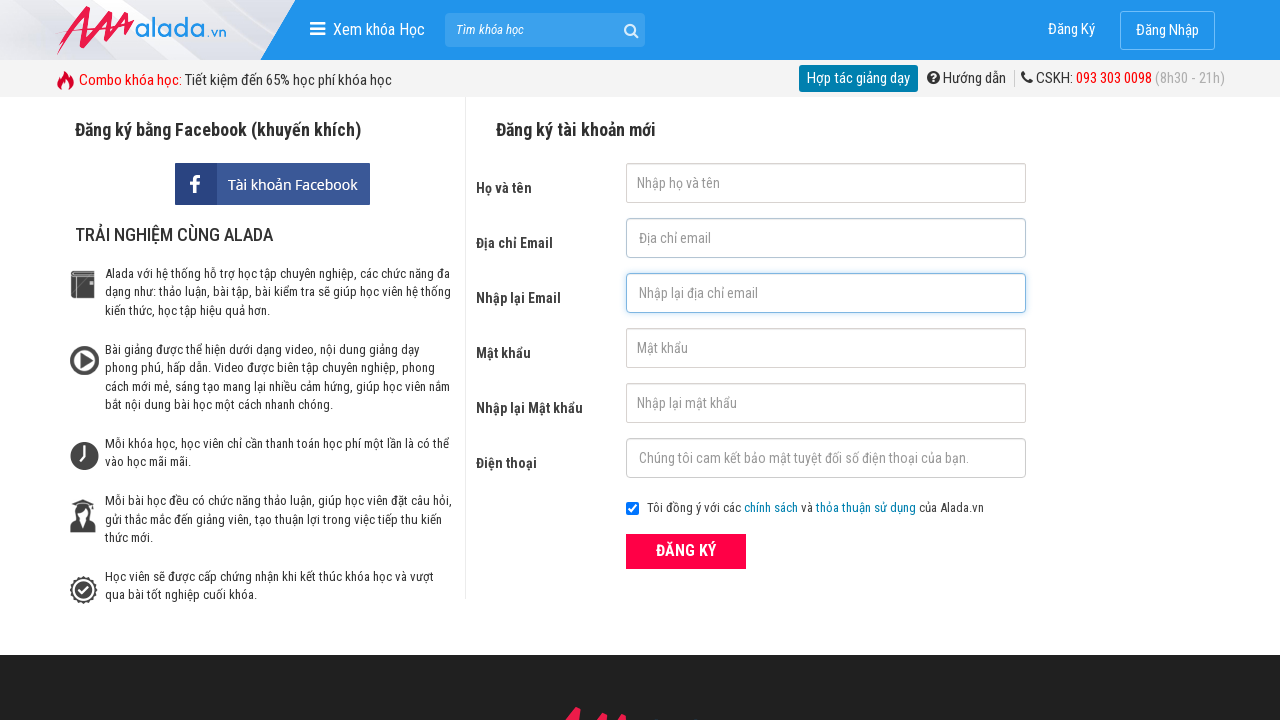

Cleared password field on #txtPassword
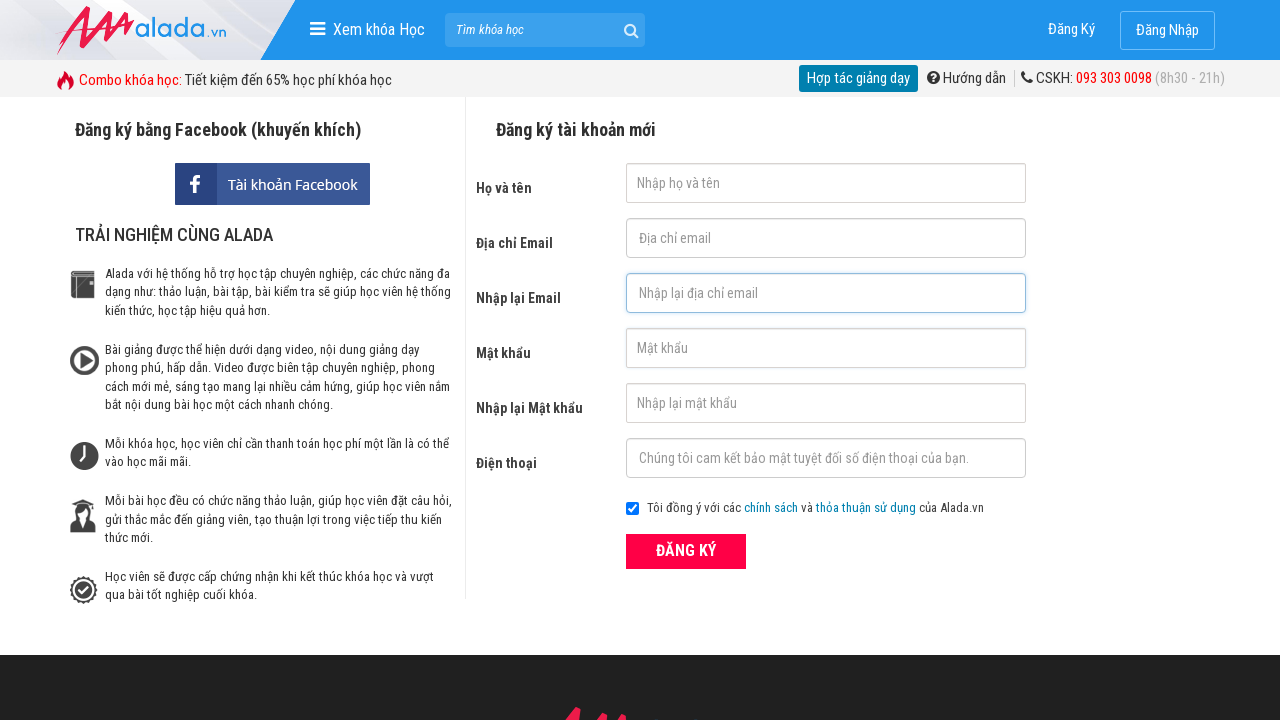

Cleared confirm password field on #txtCPassword
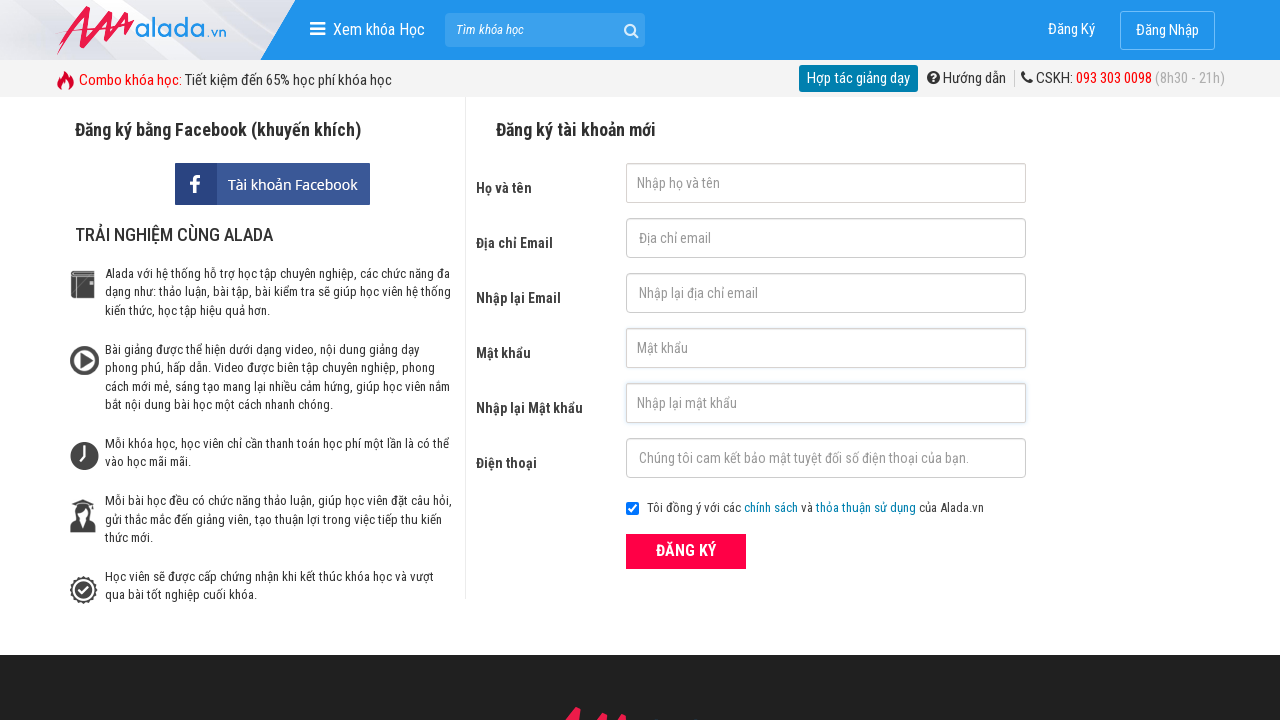

Cleared phone field on #txtPhone
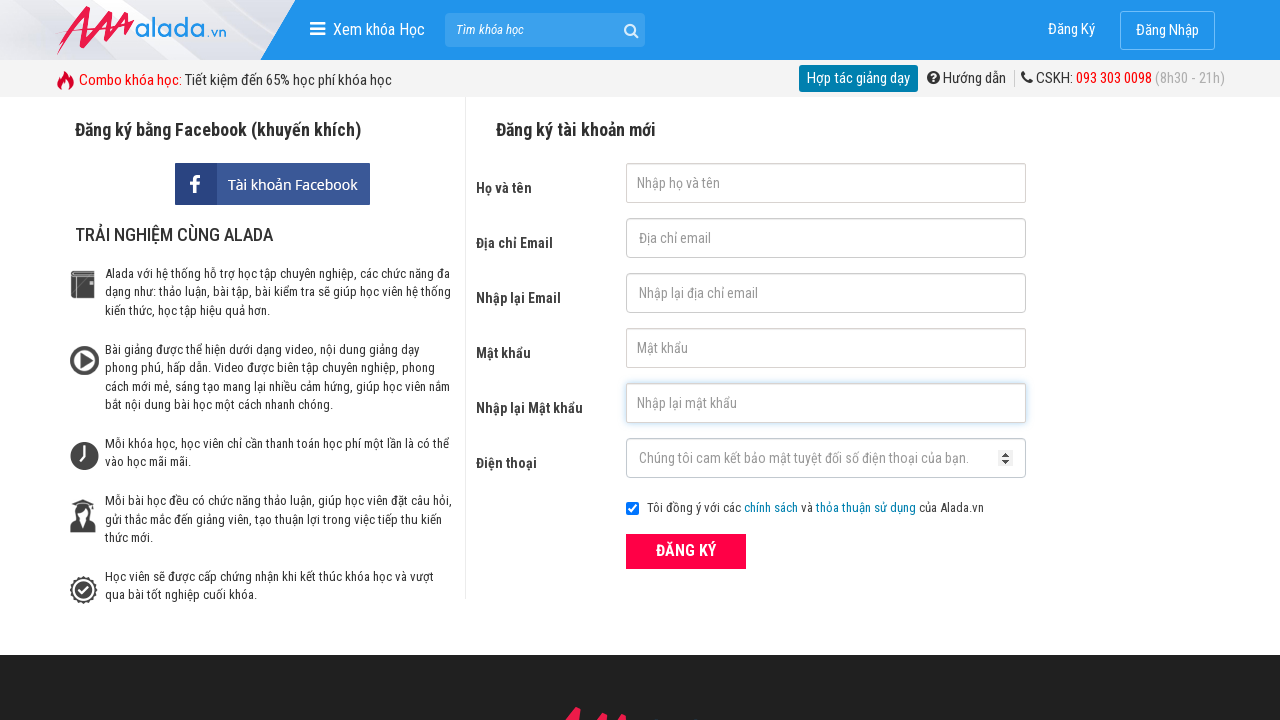

Clicked submit button with all fields empty at (686, 551) on button[type='submit']
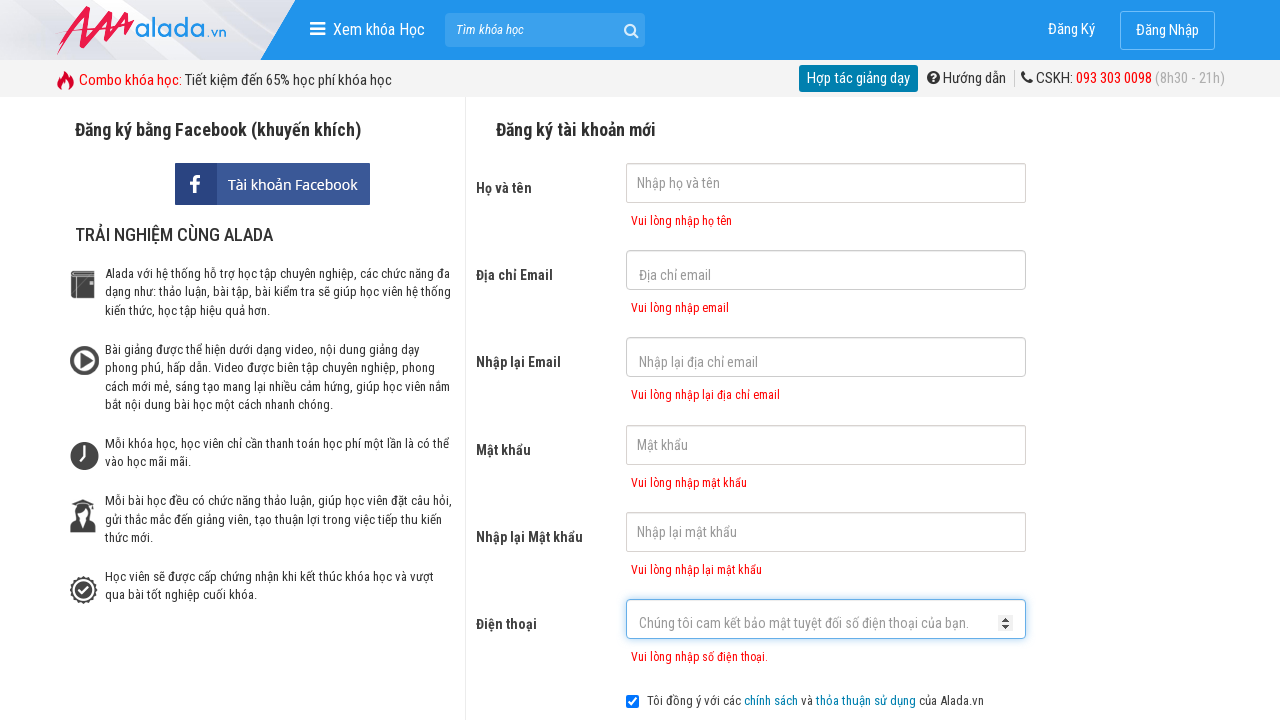

Validation error message appeared for first name field
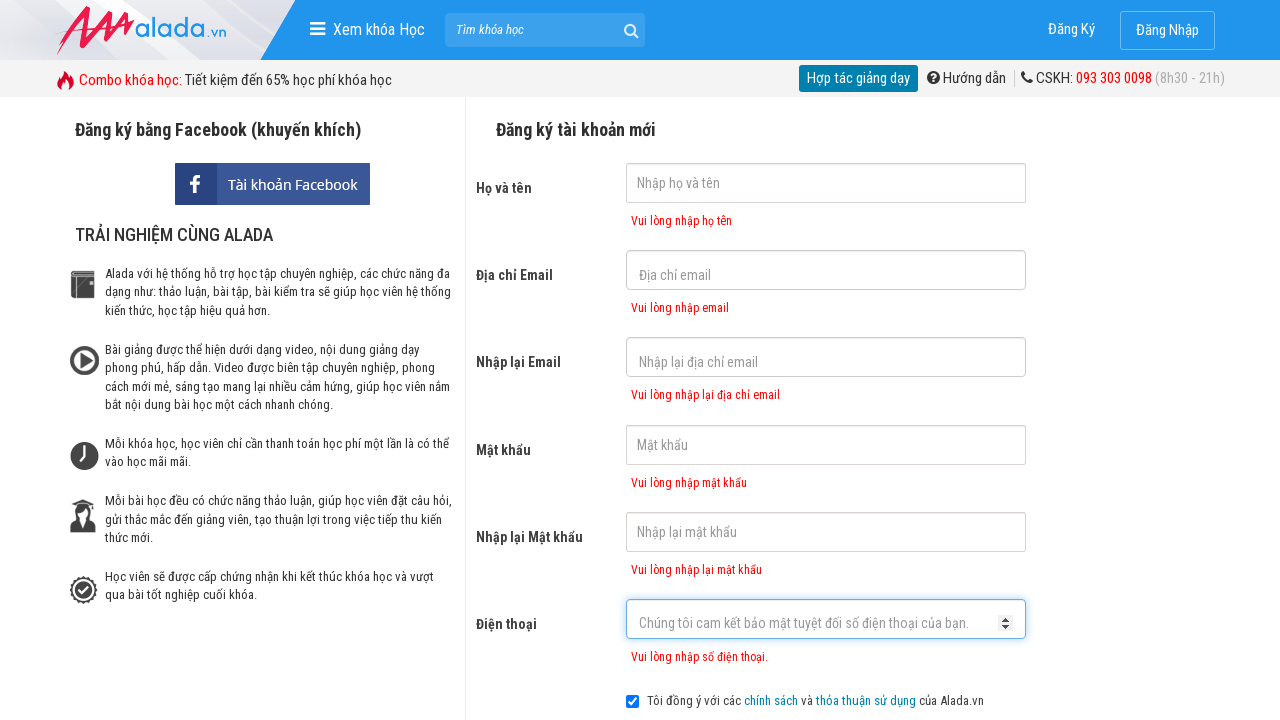

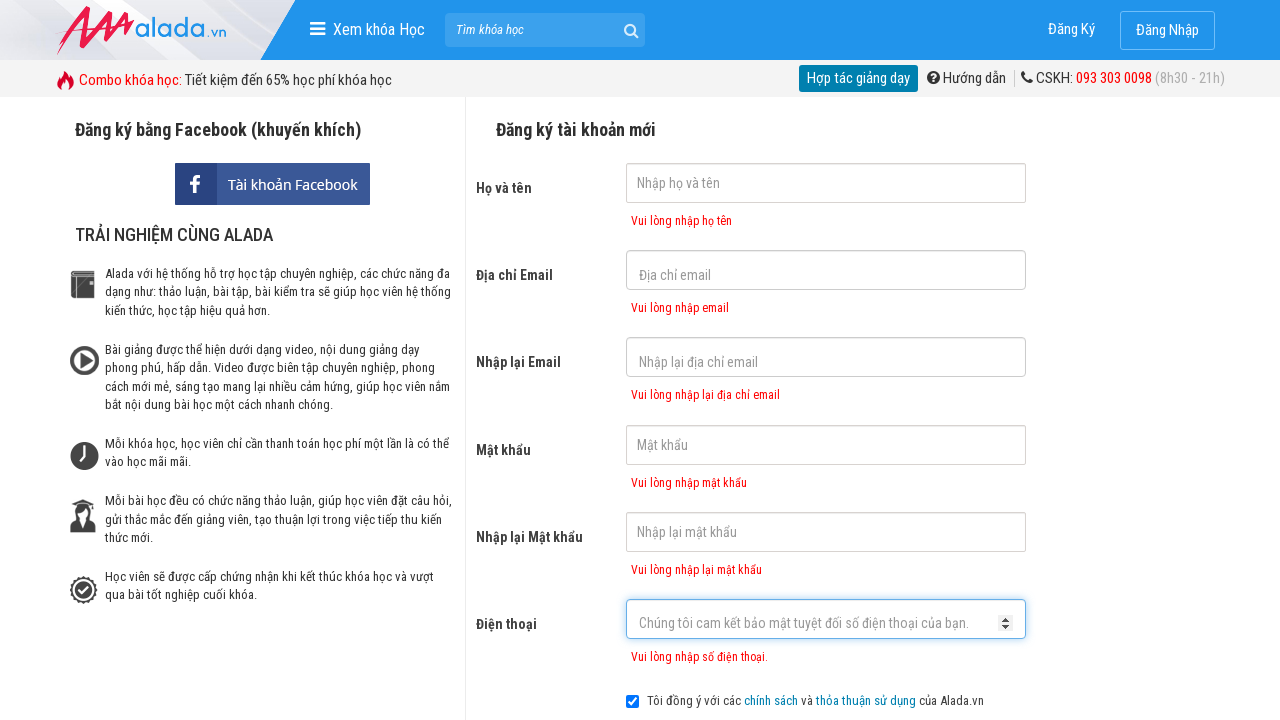